Tests dropdown selection functionality on a flight booking practice page by selecting origin (Bangalore) and destination (Chennai) cities, then verifying that the round trip calendar becomes enabled after clicking the round trip radio button.

Starting URL: https://rahulshettyacademy.com/dropdownsPractise/

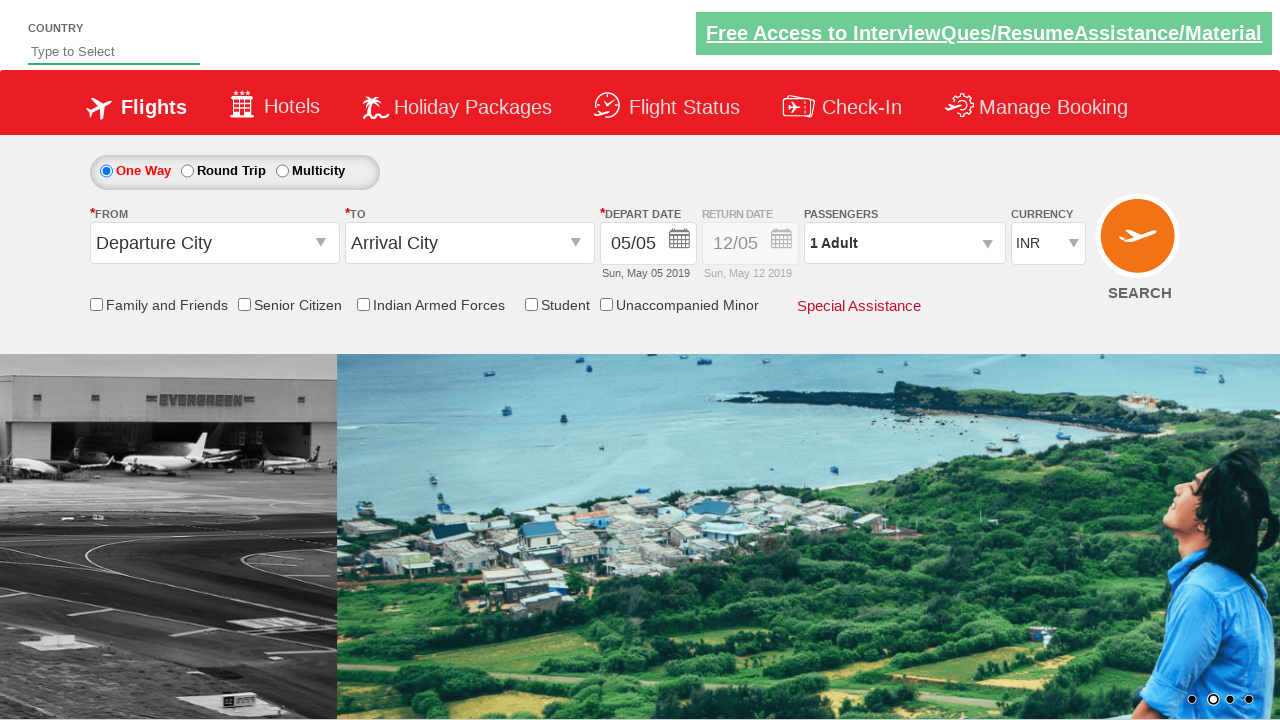

Clicked origin station dropdown to open list at (214, 243) on #ctl00_mainContent_ddl_originStation1_CTXT
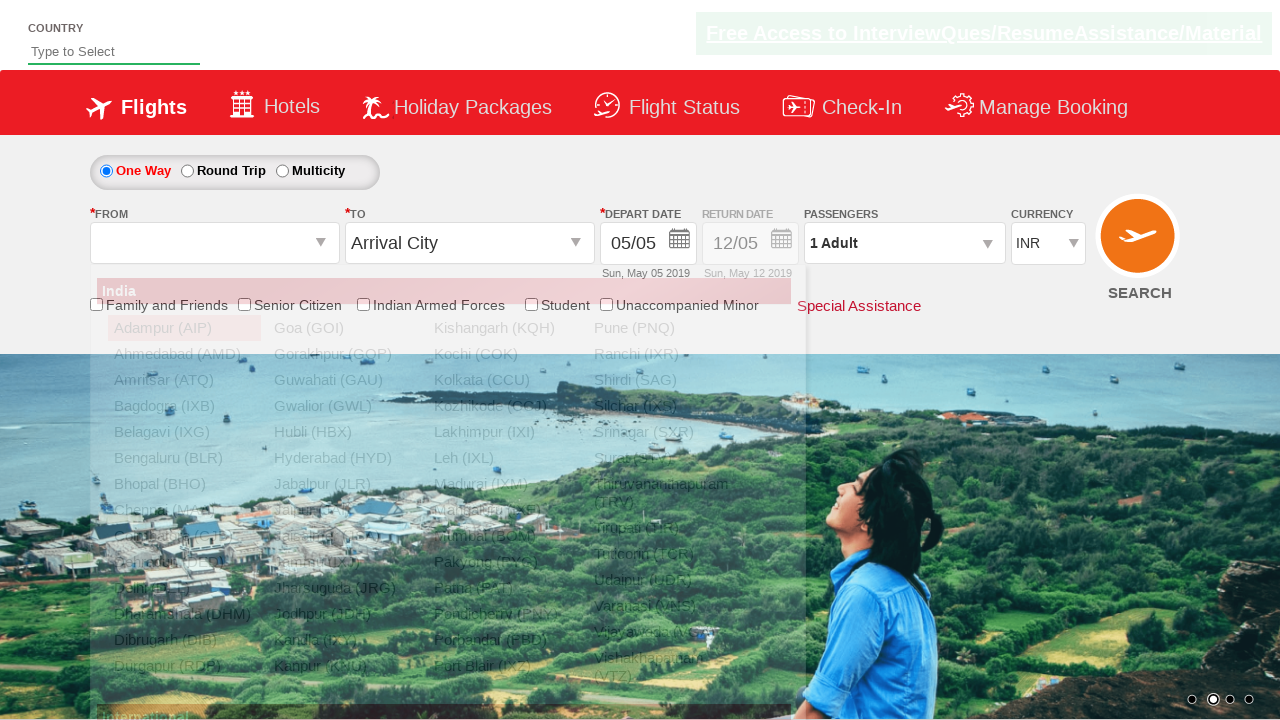

Selected Bangalore (BLR) as origin city at (184, 458) on xpath=//a[@value='BLR']
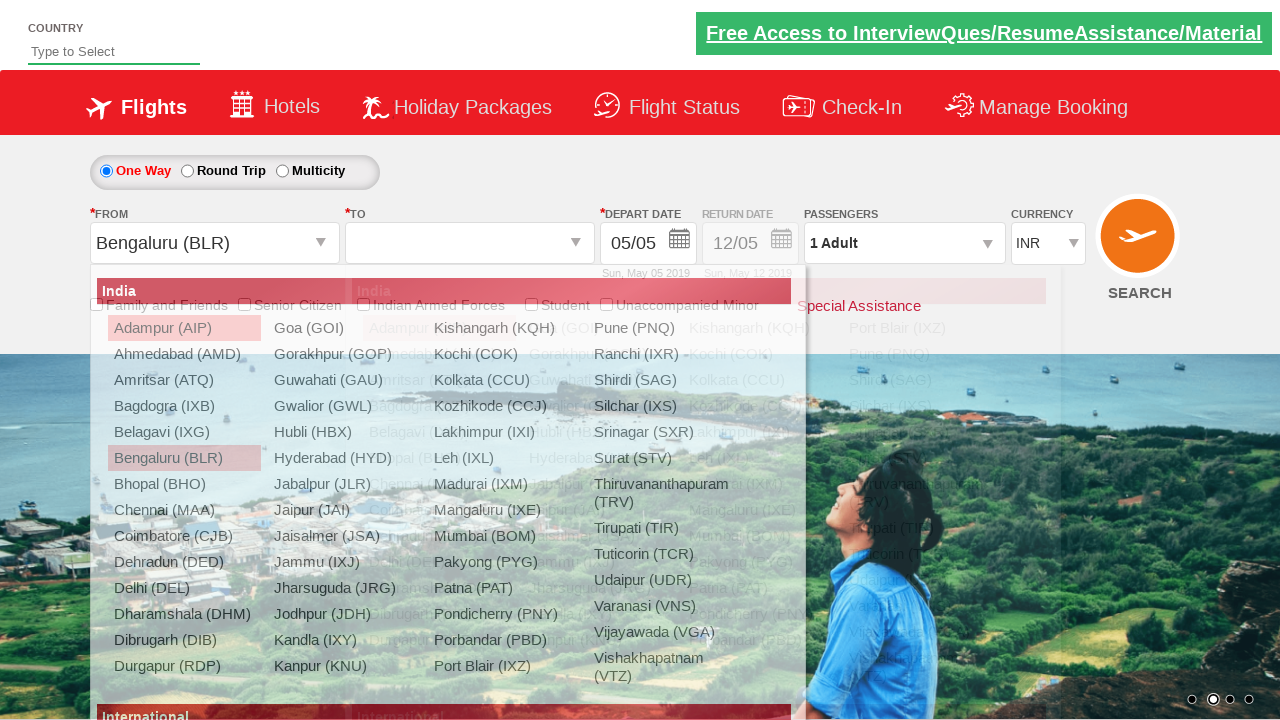

Waited 2 seconds for dropdown animation to complete
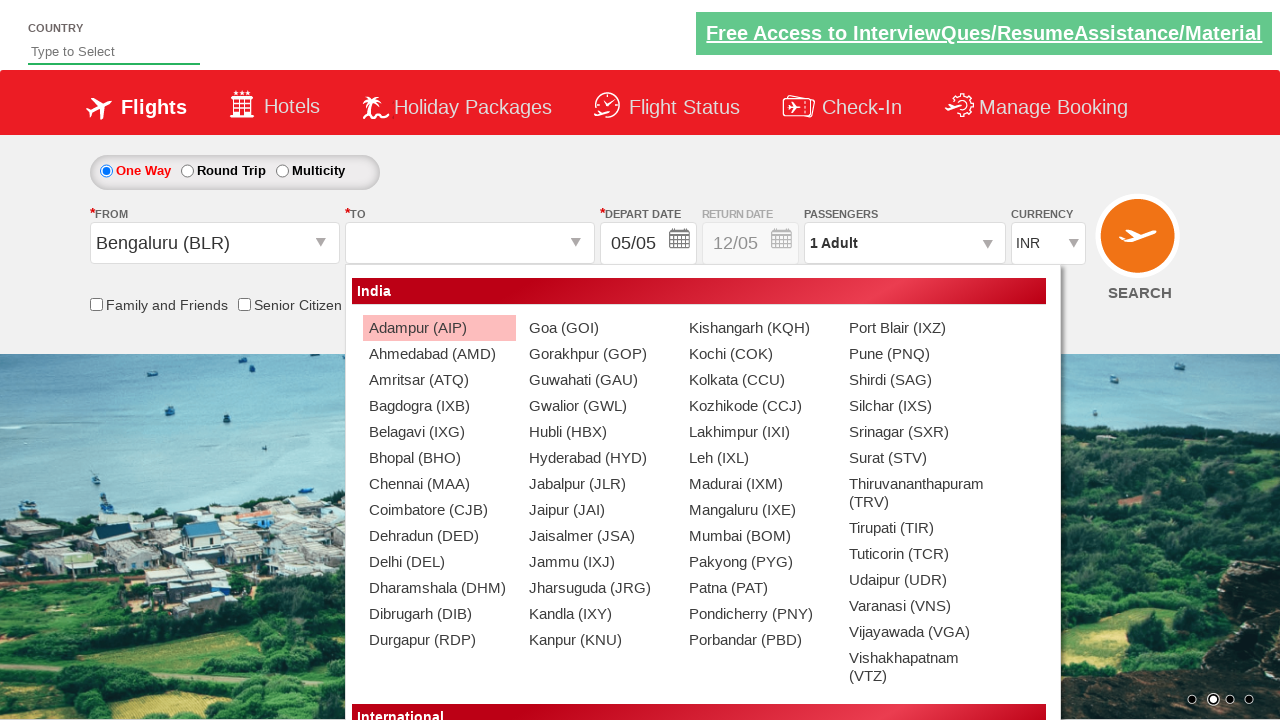

Selected Chennai (MAA) as destination city at (439, 484) on xpath=//div[@id='glsctl00_mainContent_ddl_destinationStation1_CTNR'] //a[@value=
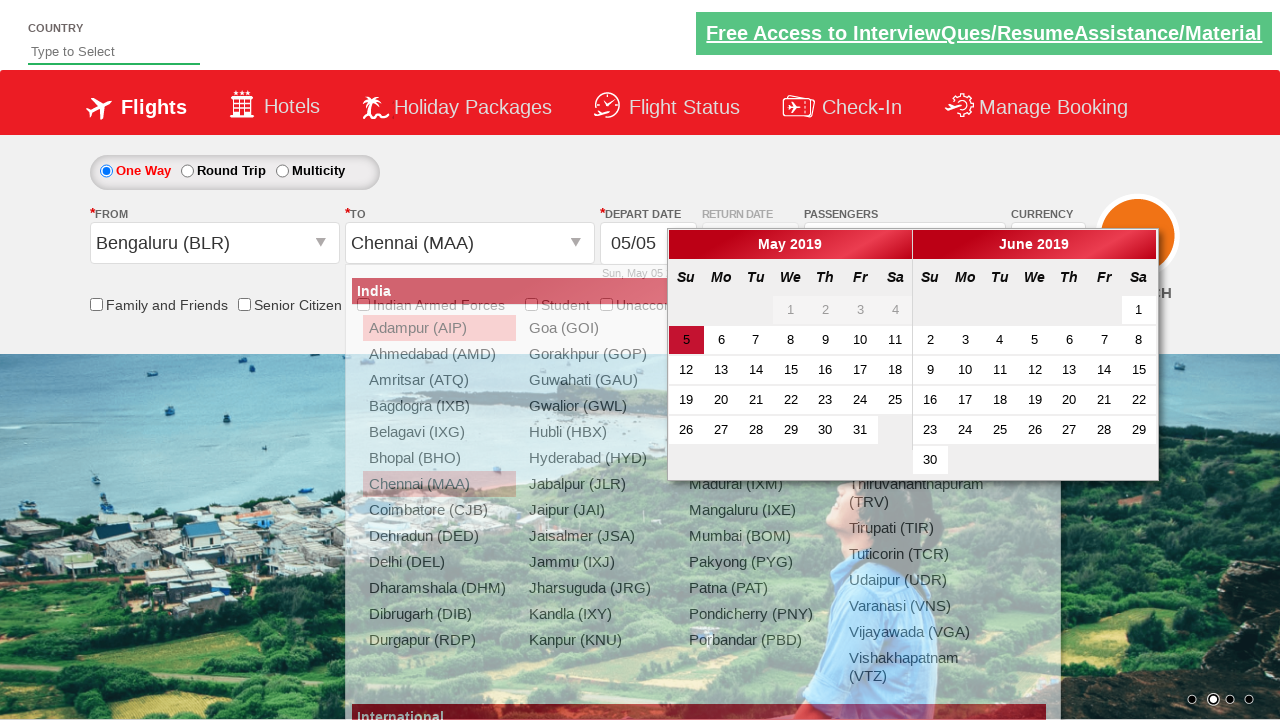

Clicked round trip radio button to enable return date selection at (187, 171) on #ctl00_mainContent_rbtnl_Trip_1
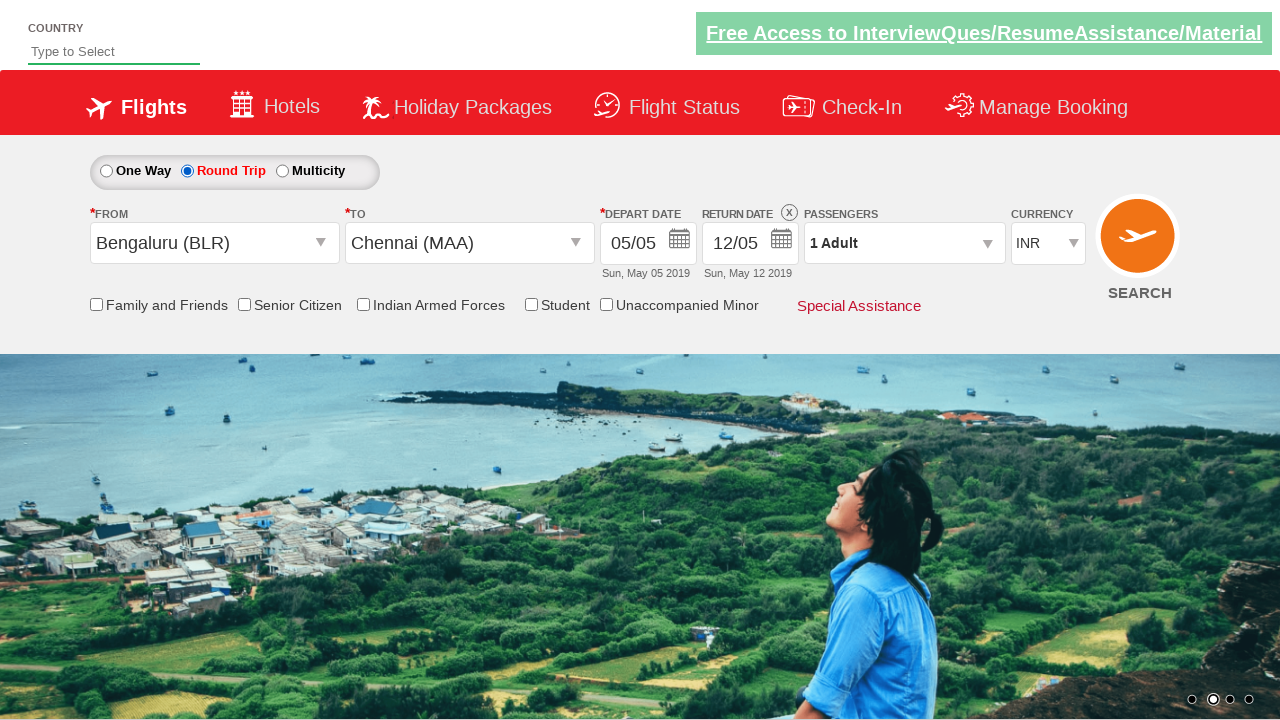

Verified return date calendar is now enabled and visible
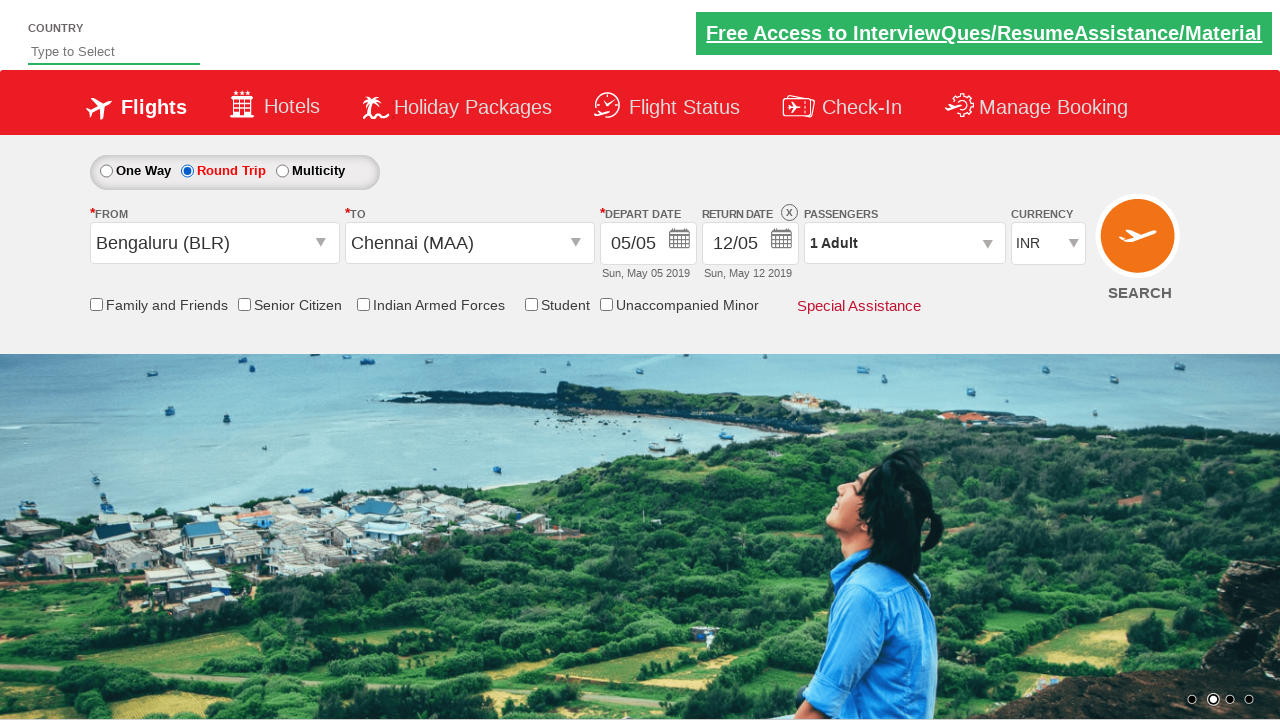

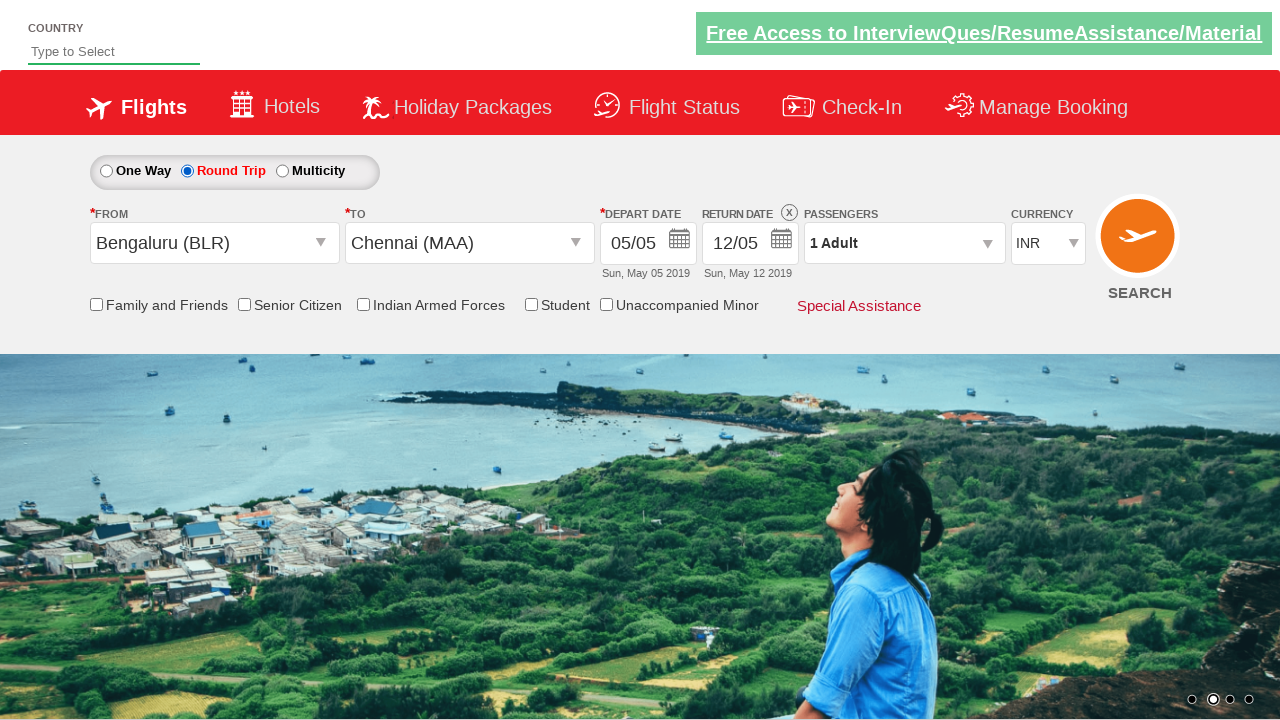